Tests the text box form on DemoQA by filling in full name, email, current address, and permanent address fields, then submitting the form and verifying the output displays the entered values.

Starting URL: https://demoqa.com/text-box

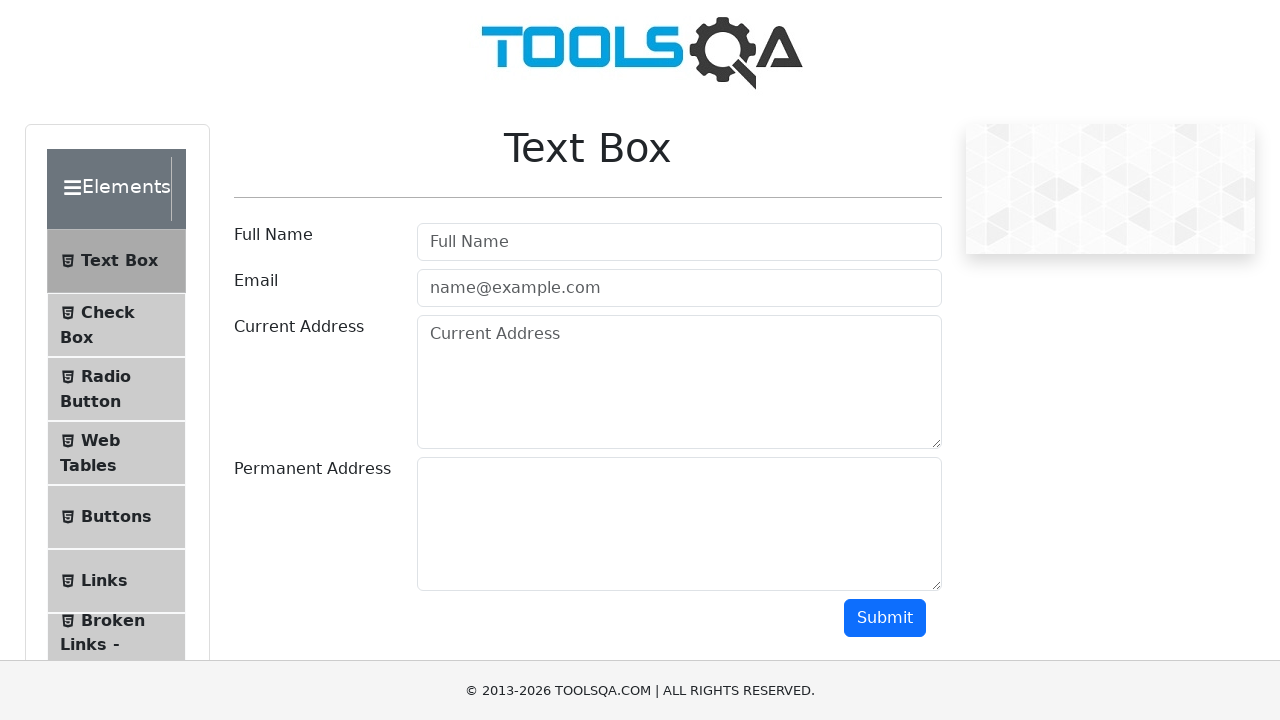

Filled full name field with 'Kotelevets Vladyslav' on #userName
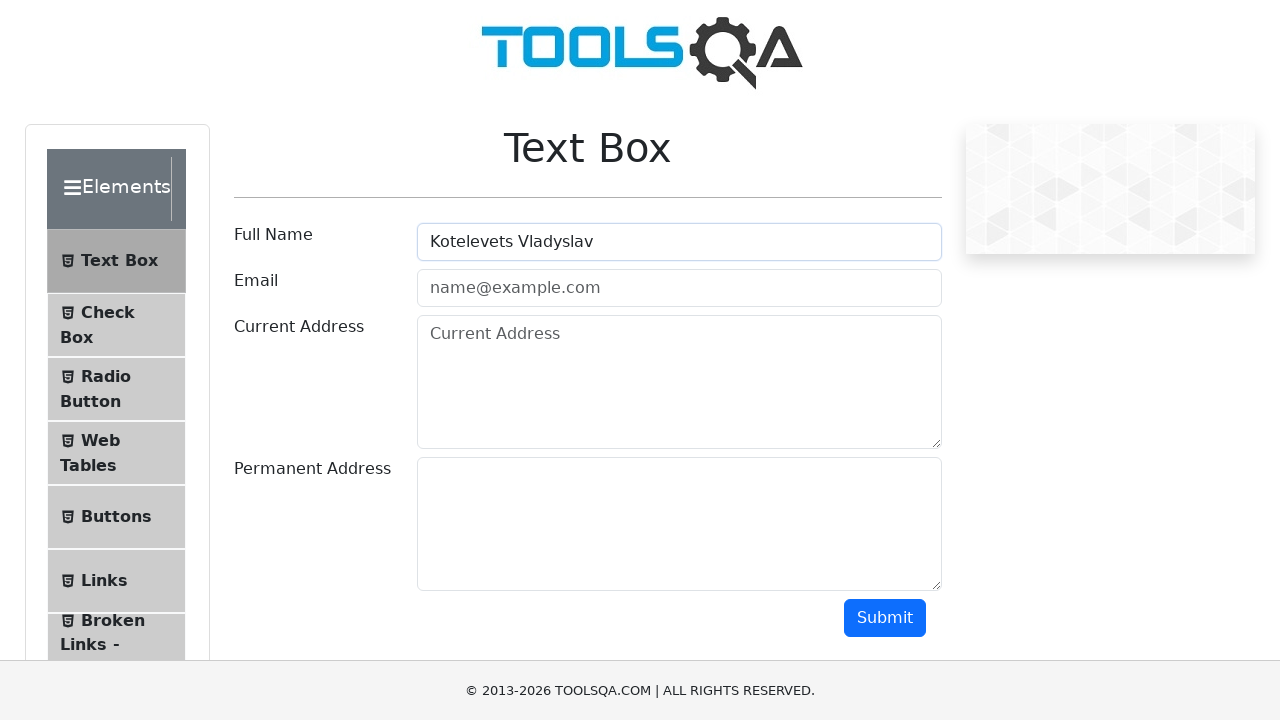

Filled email field with 'myemail@gmail.com' on #userEmail
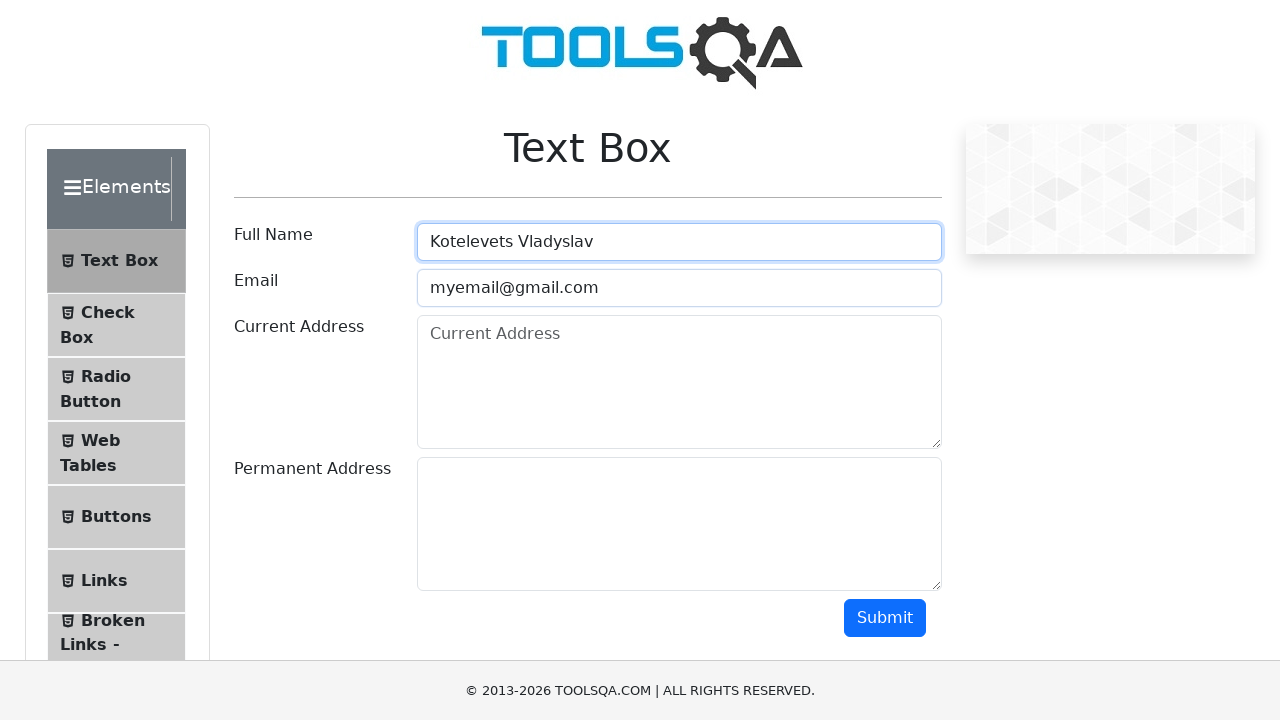

Filled current address field with '4B Serpova street, Kharkiv, Ukraine' on #currentAddress
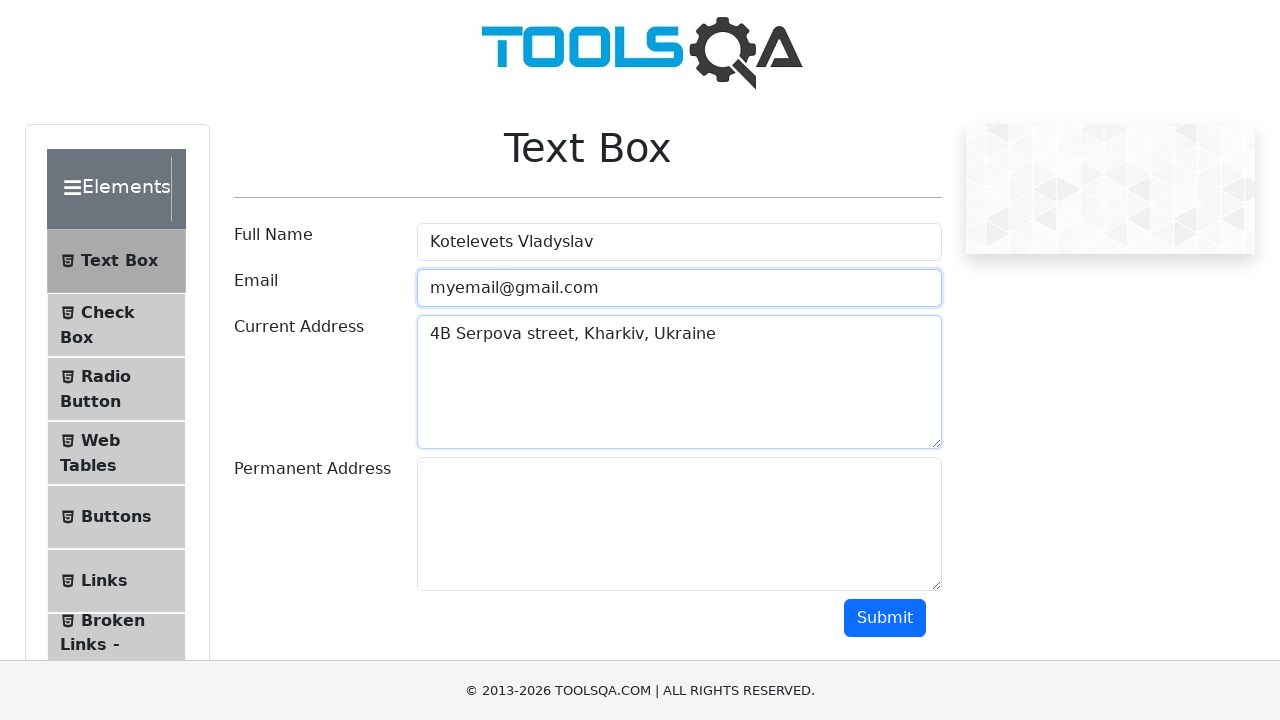

Filled permanent address field with '8 Berejnia street, Vasisheve, Ukraine' on #permanentAddress
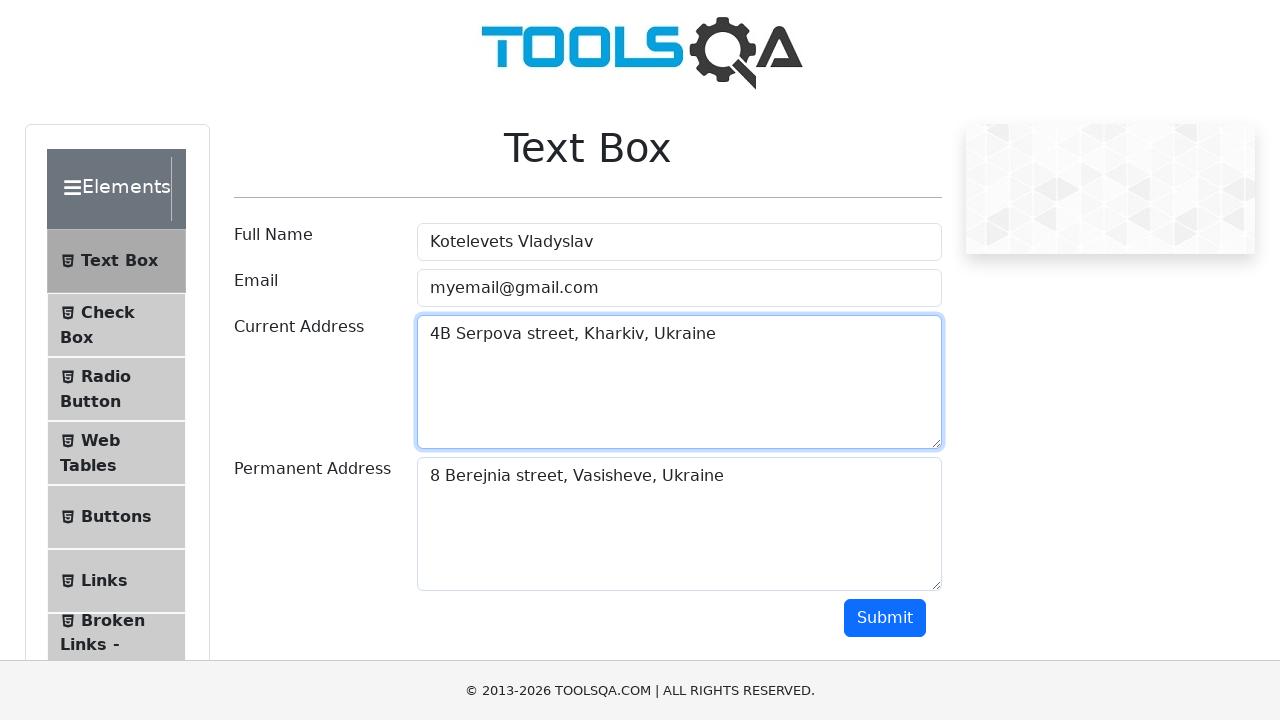

Clicked the submit button at (885, 618) on #submit
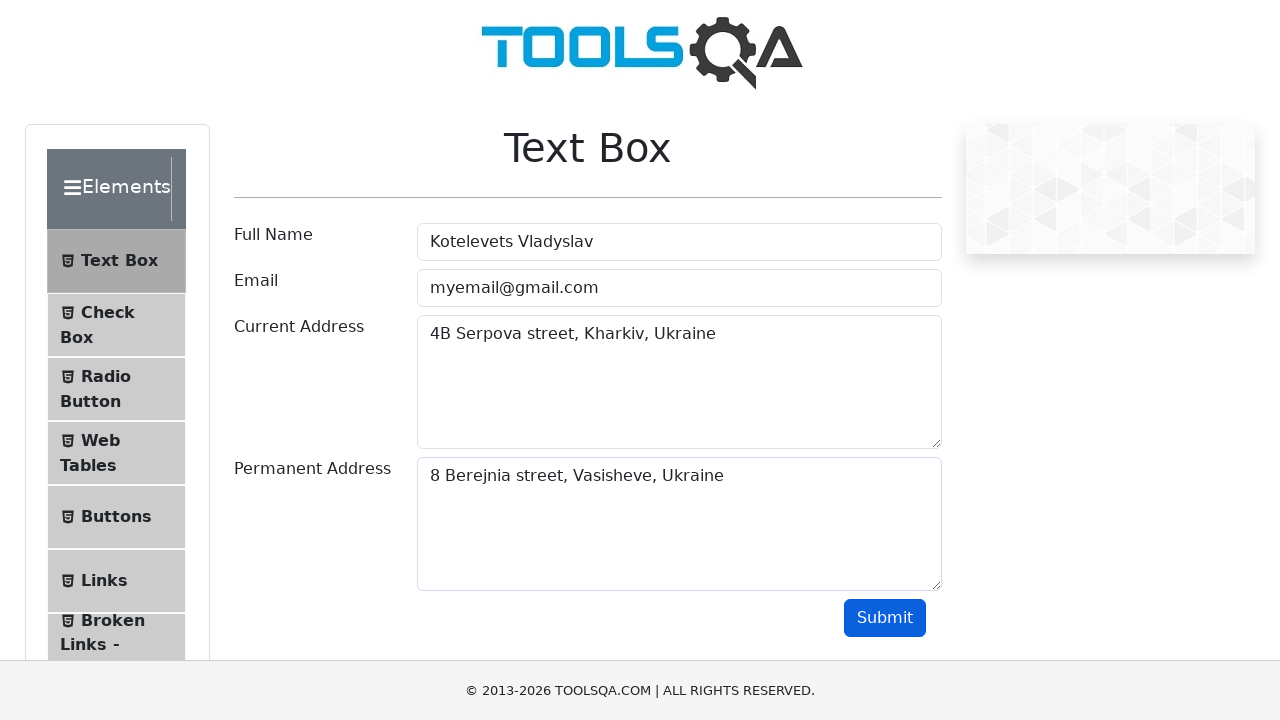

Output section appeared displaying submitted form data
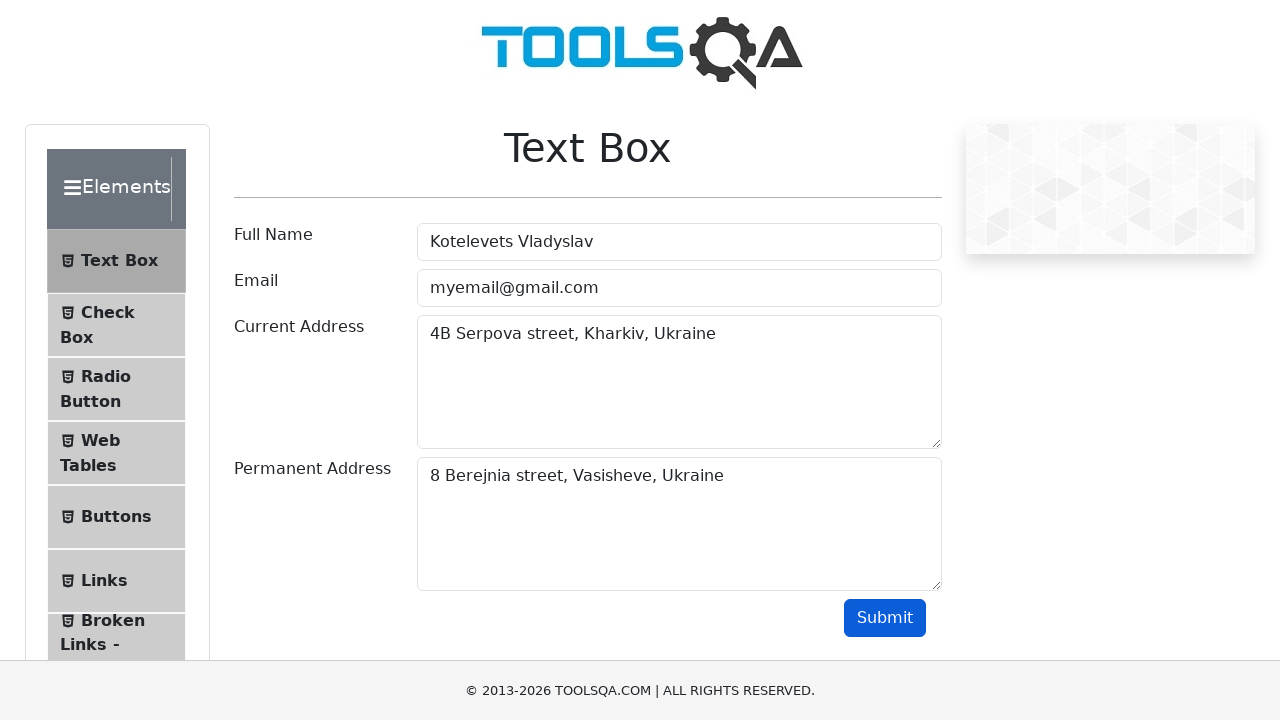

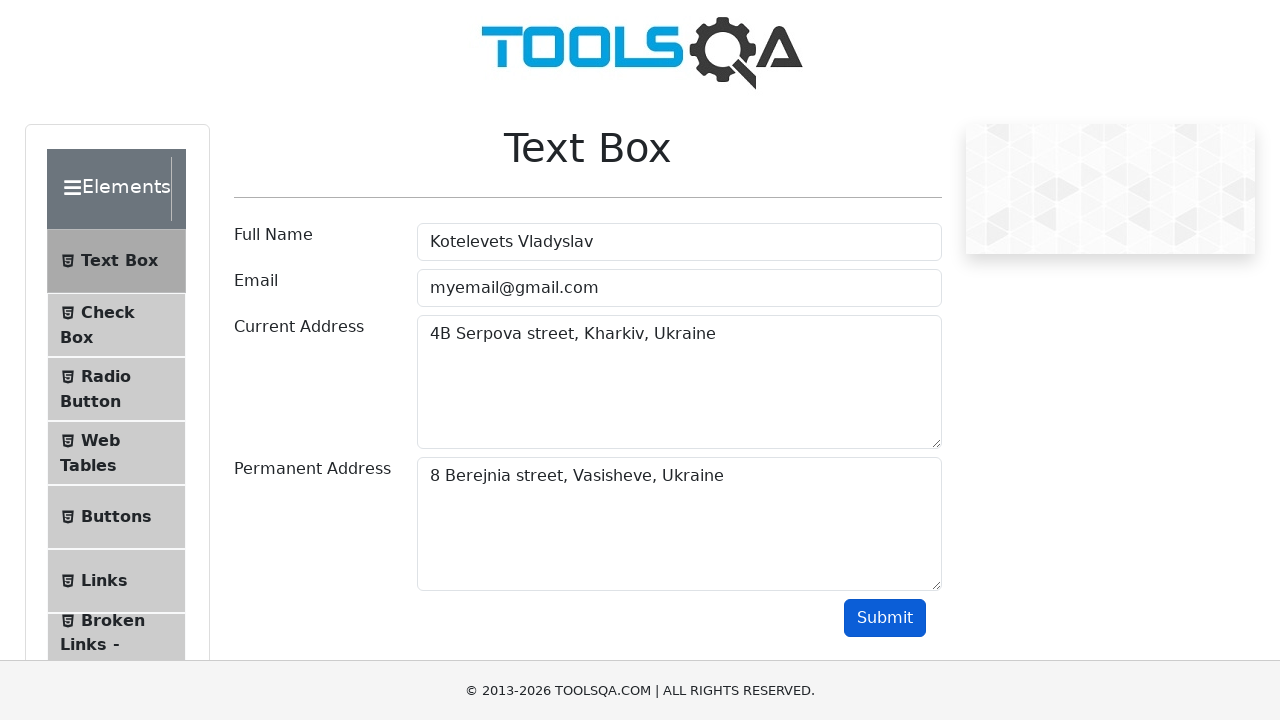